Demonstrates JavaScript executor usage by filling a name input field and clicking a radio button on a test automation practice page

Starting URL: https://testautomationpractice.blogspot.com/

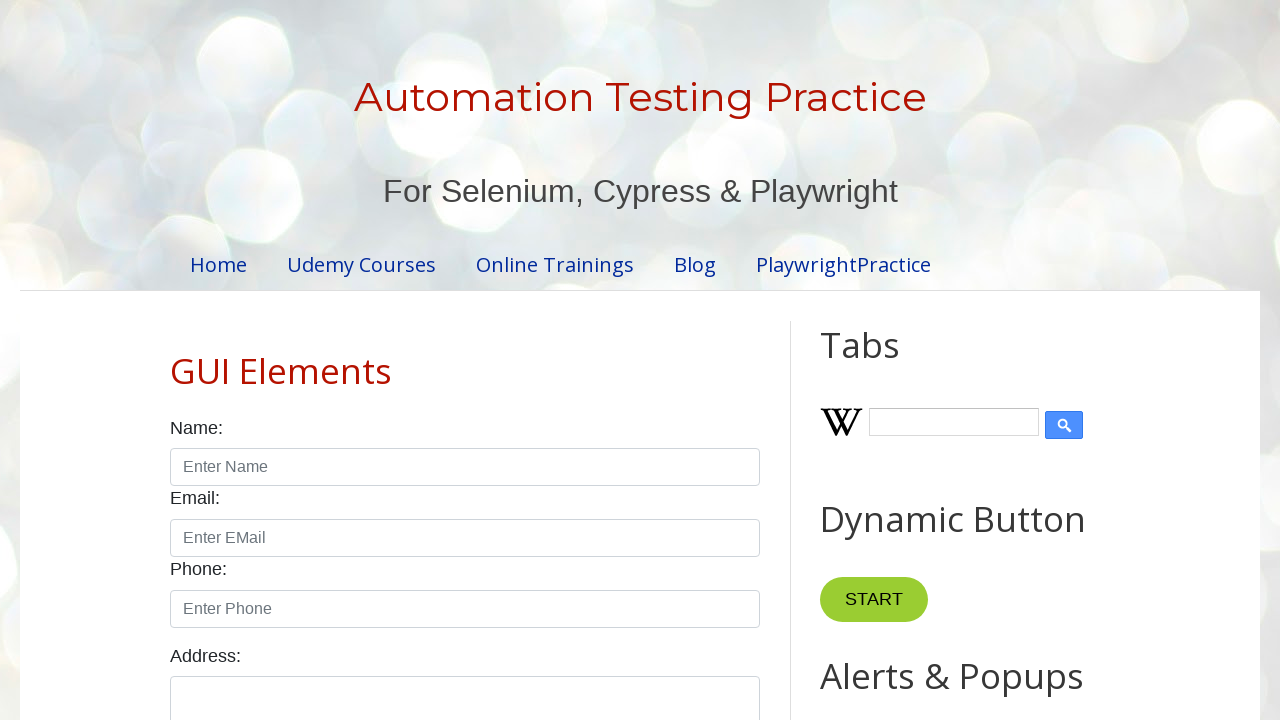

Filled name input field with 'John' on input#name
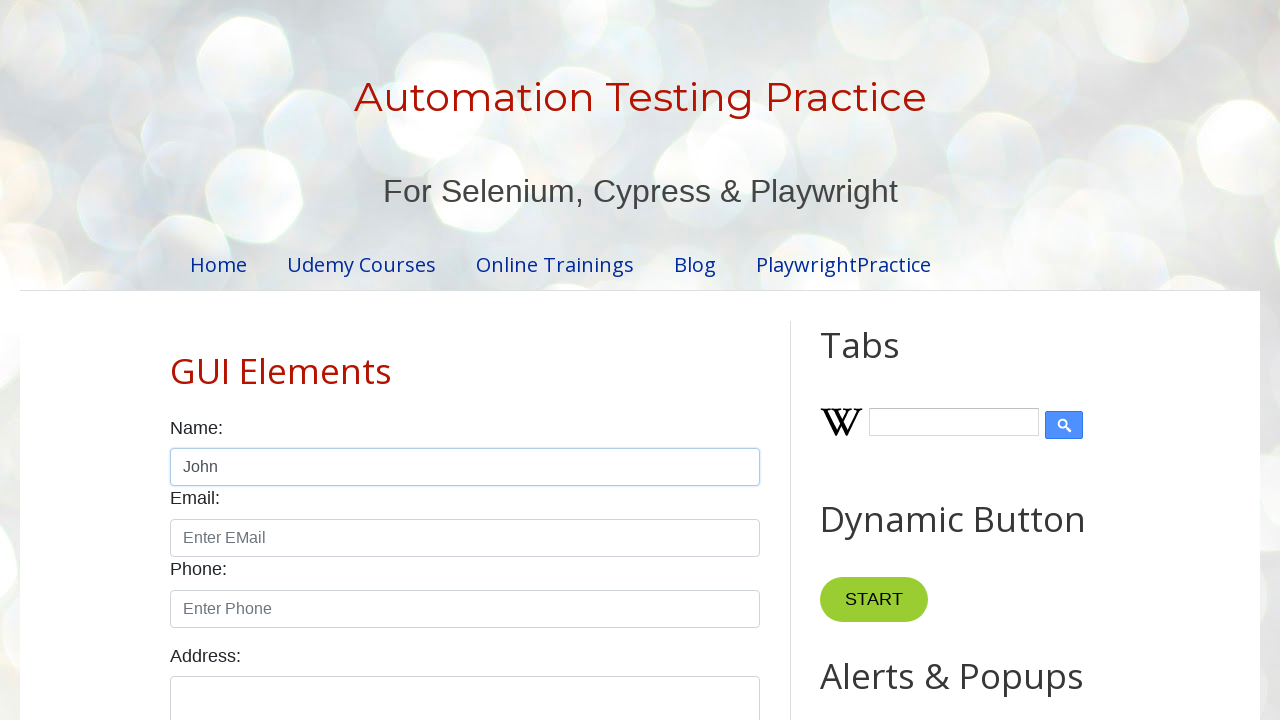

Clicked male radio button at (176, 360) on input#male
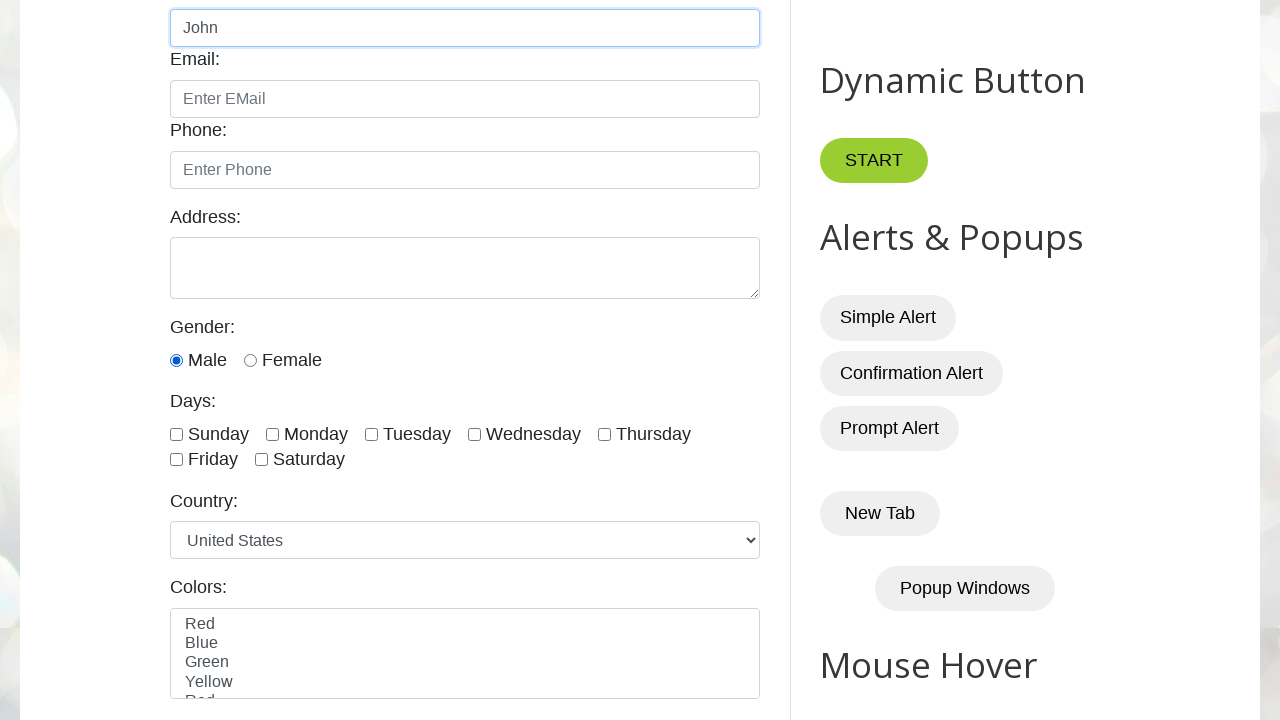

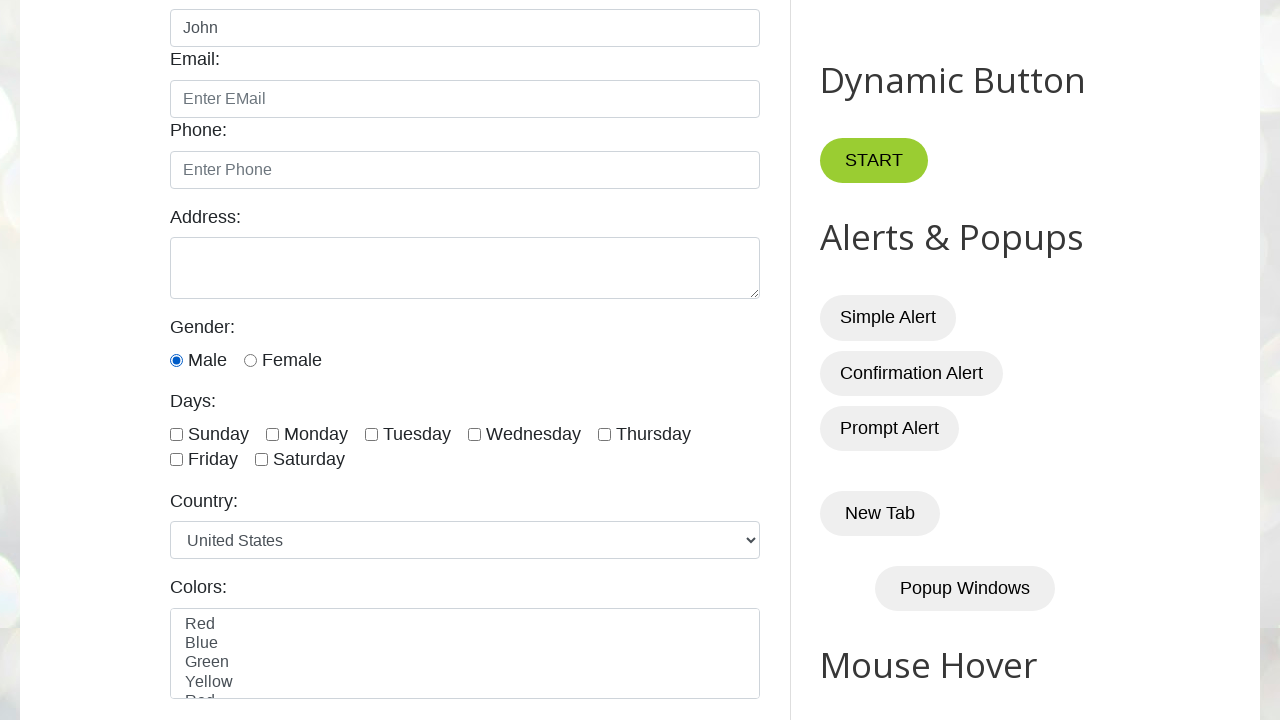